Tests the YOPmail temporary email service by entering an email prefix, checking the inbox, switching between iframes to access email content, and reading the email body.

Starting URL: http://www.yopmail.com/

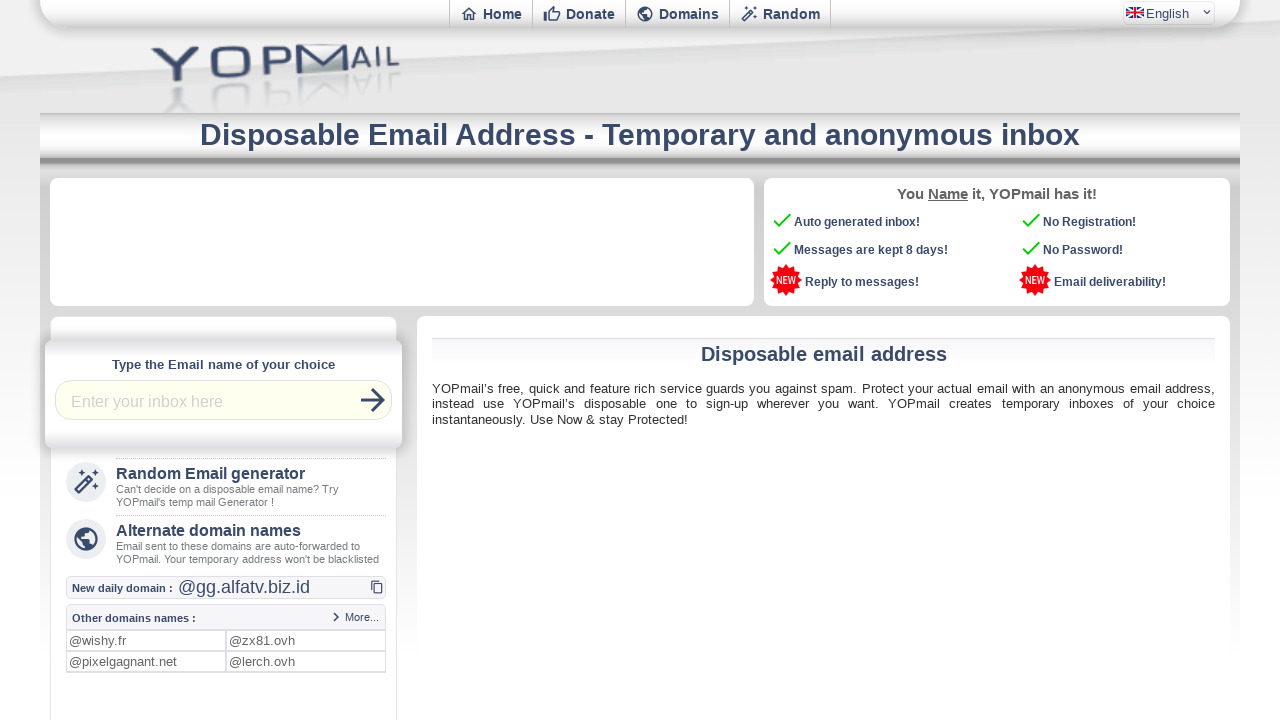

Filled login field with email prefix 'automationtest' on #login
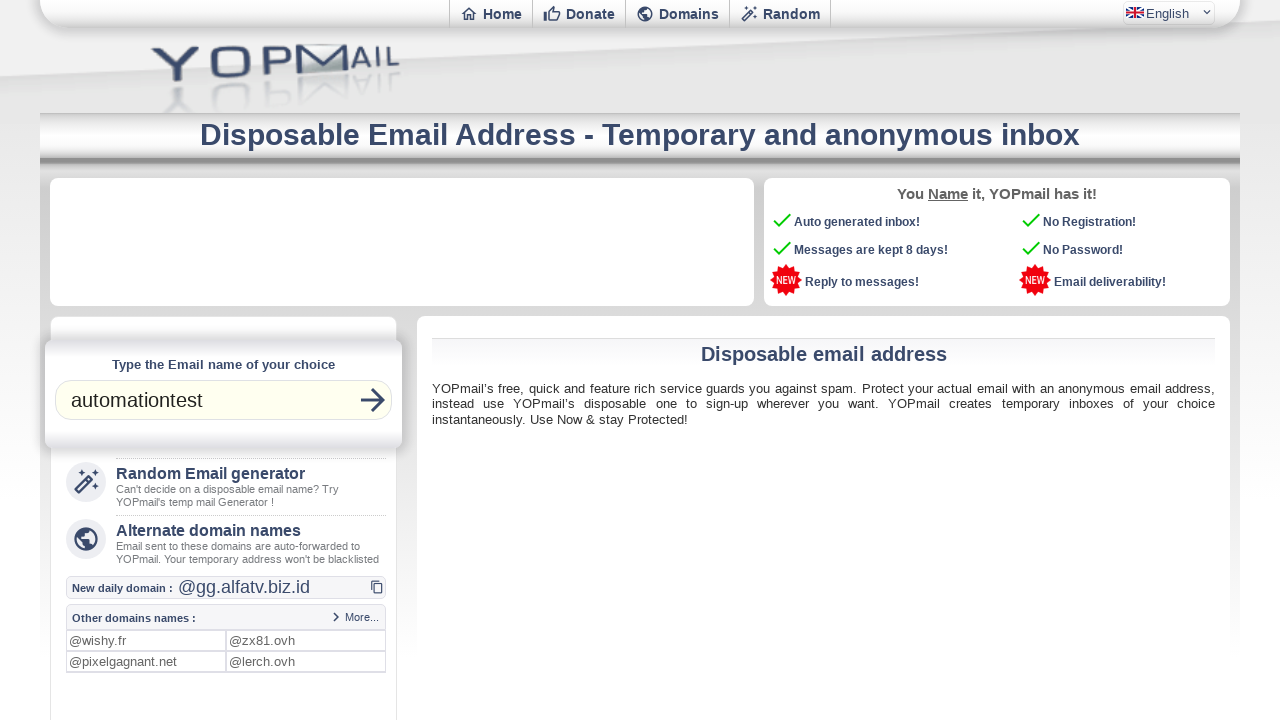

Clicked check inbox button at (373, 400) on button.md
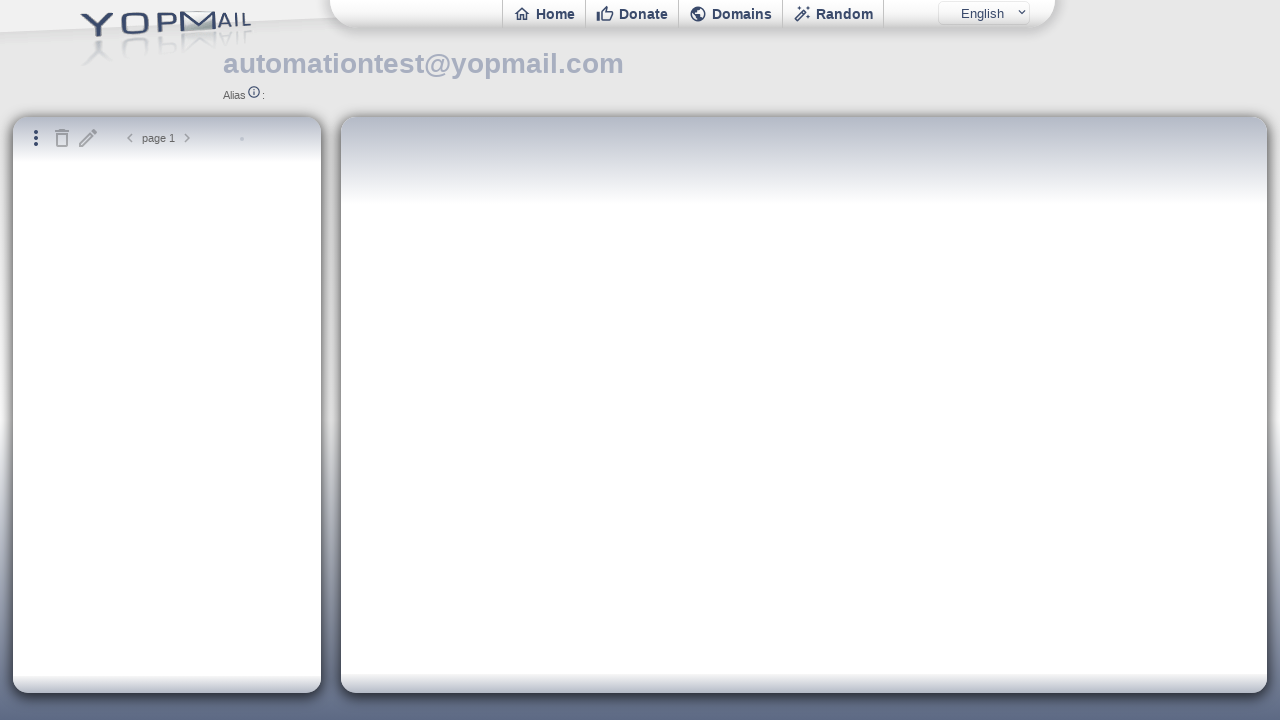

Waited 2 seconds for inbox to load
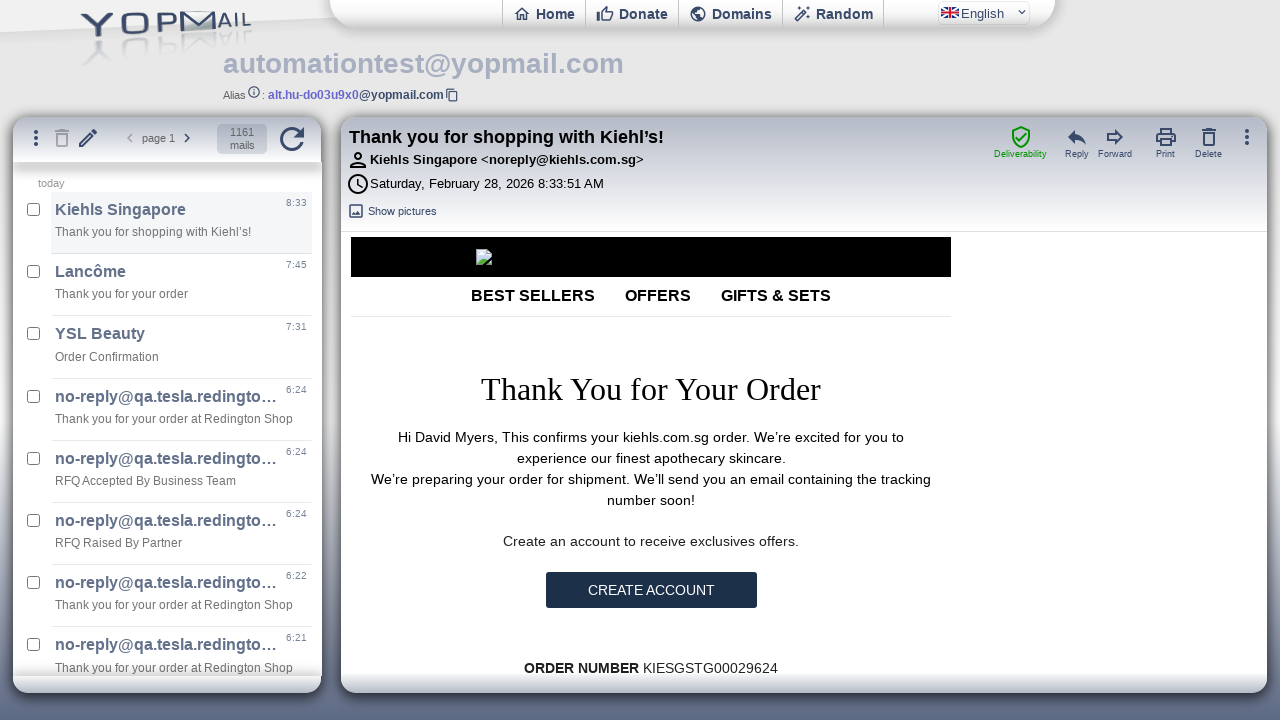

Located inbox iframe (#ifinbox)
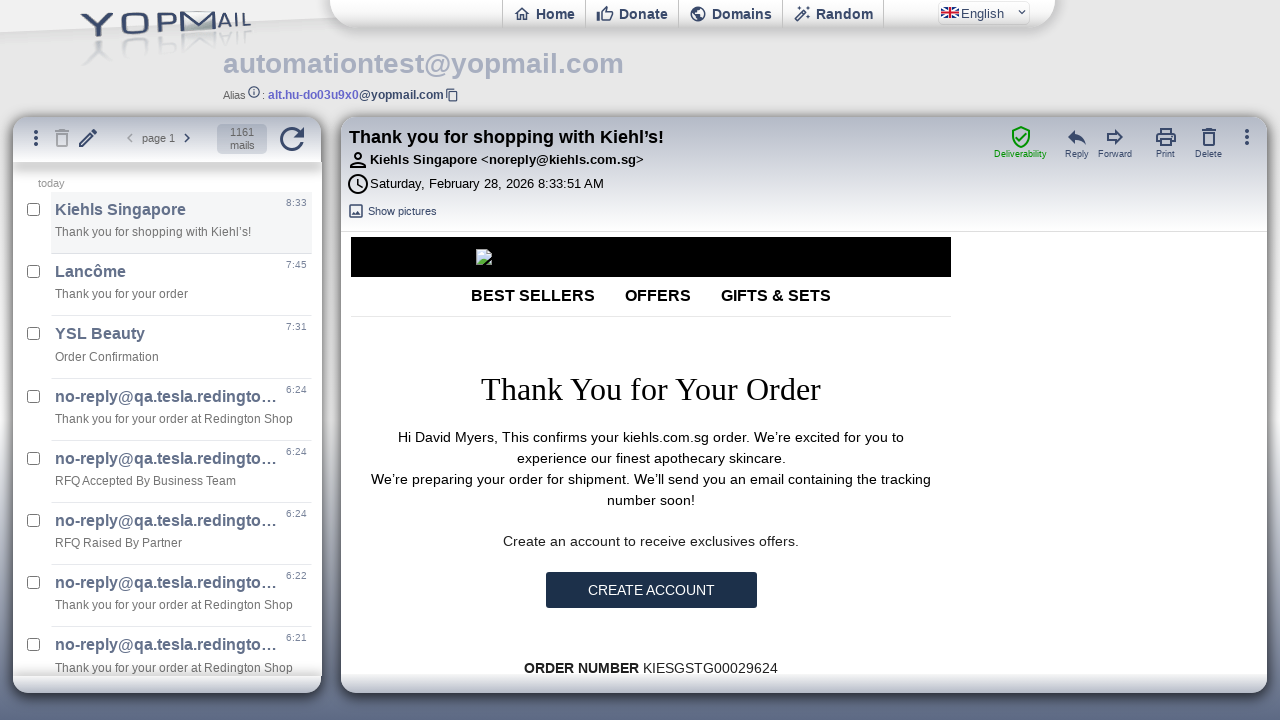

Inbox iframe body element loaded and ready
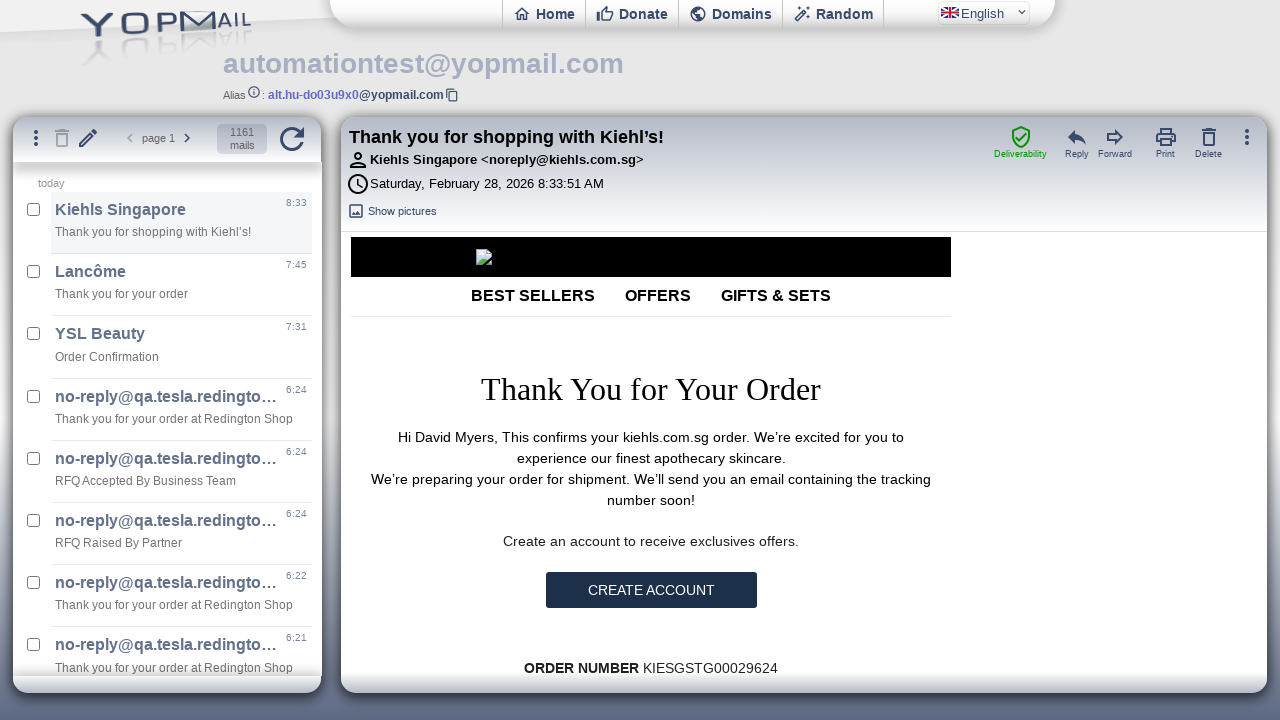

Located mail content iframe (#ifmail)
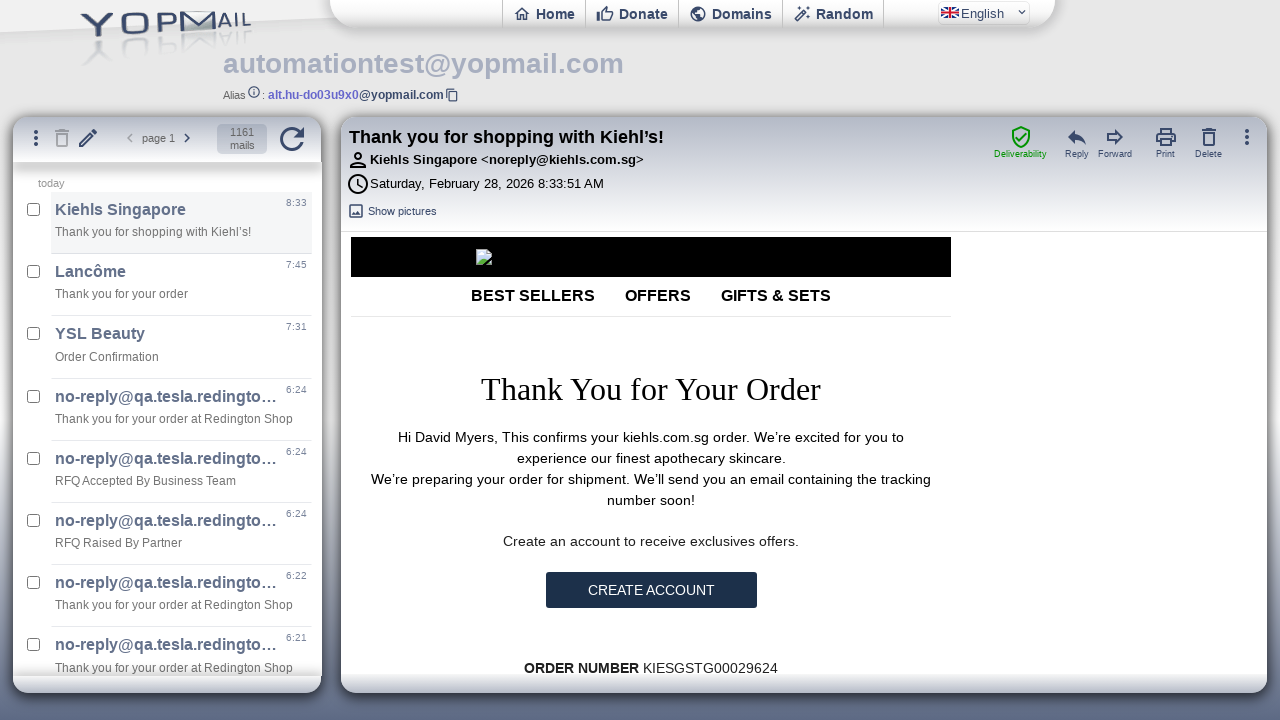

Email content element (#mail) loaded and ready
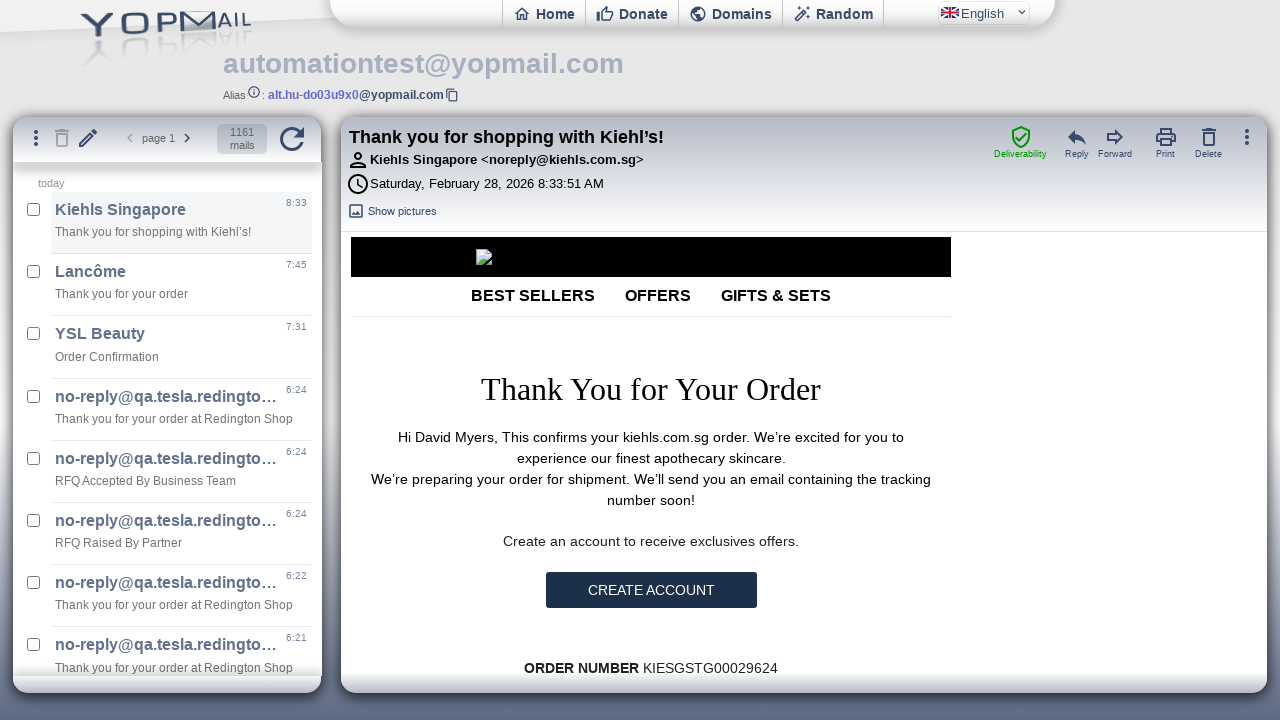

Retrieved email body content from mail frame
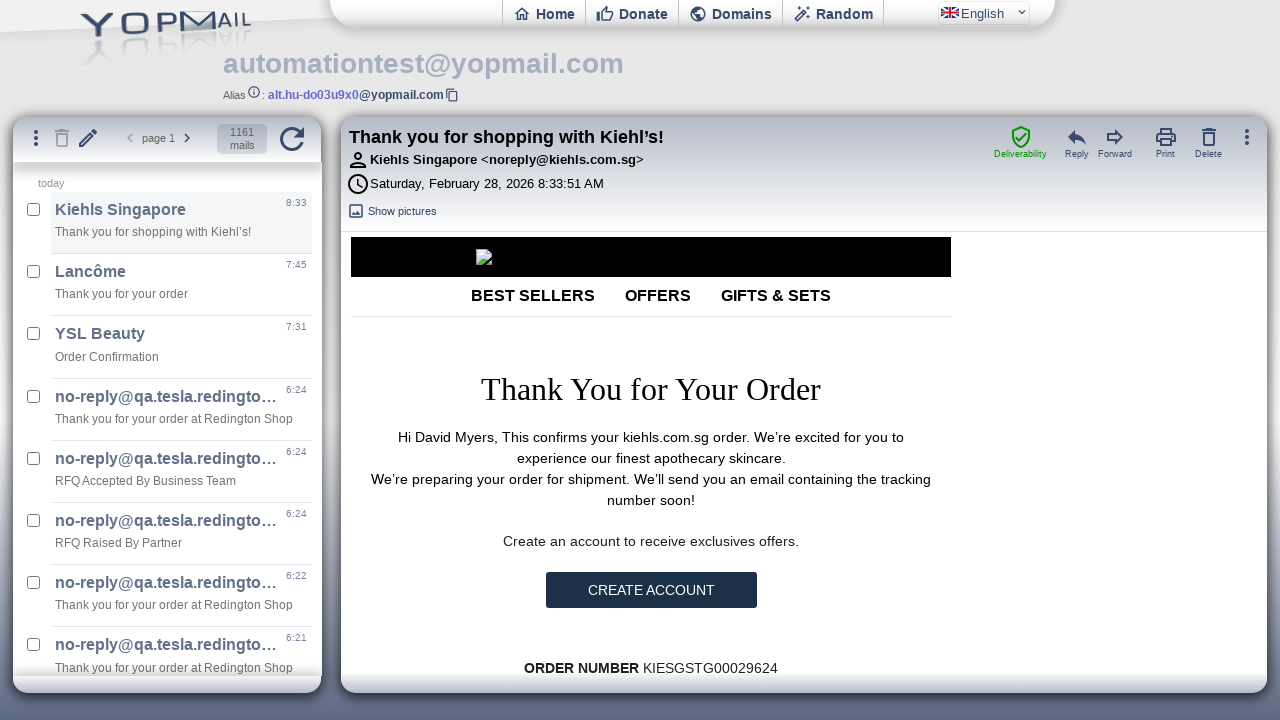

Printed email content to console
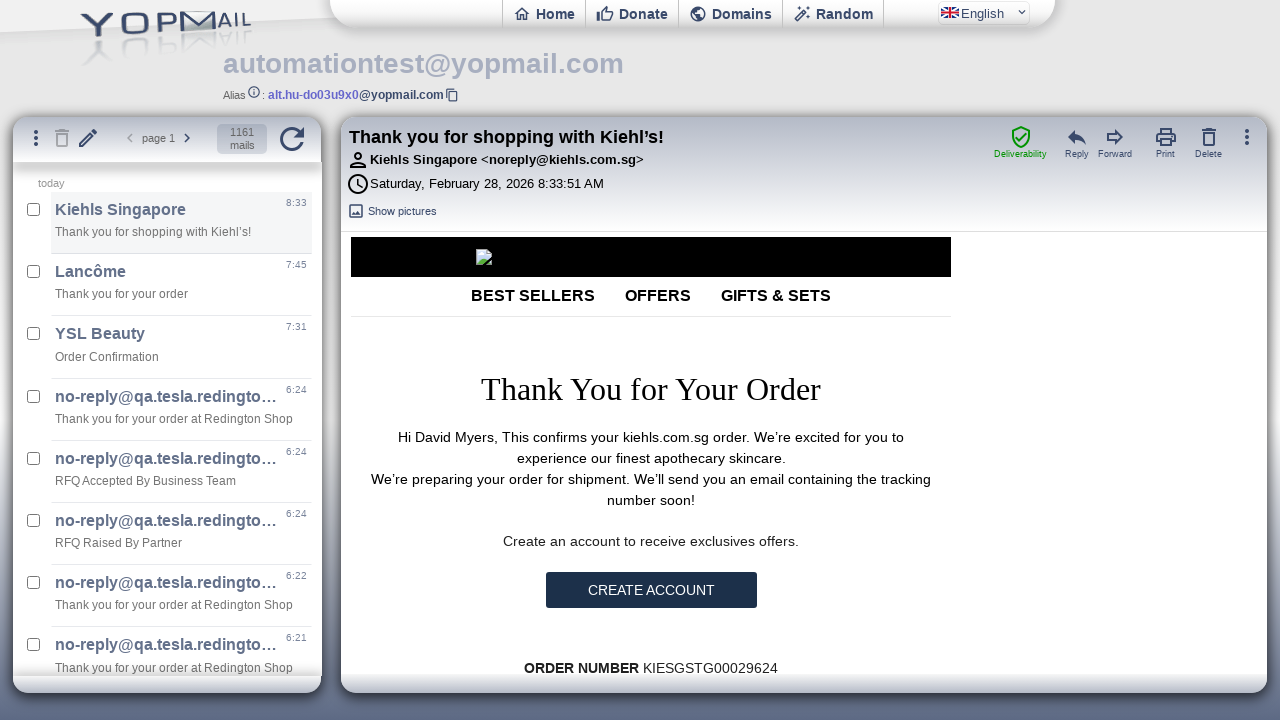

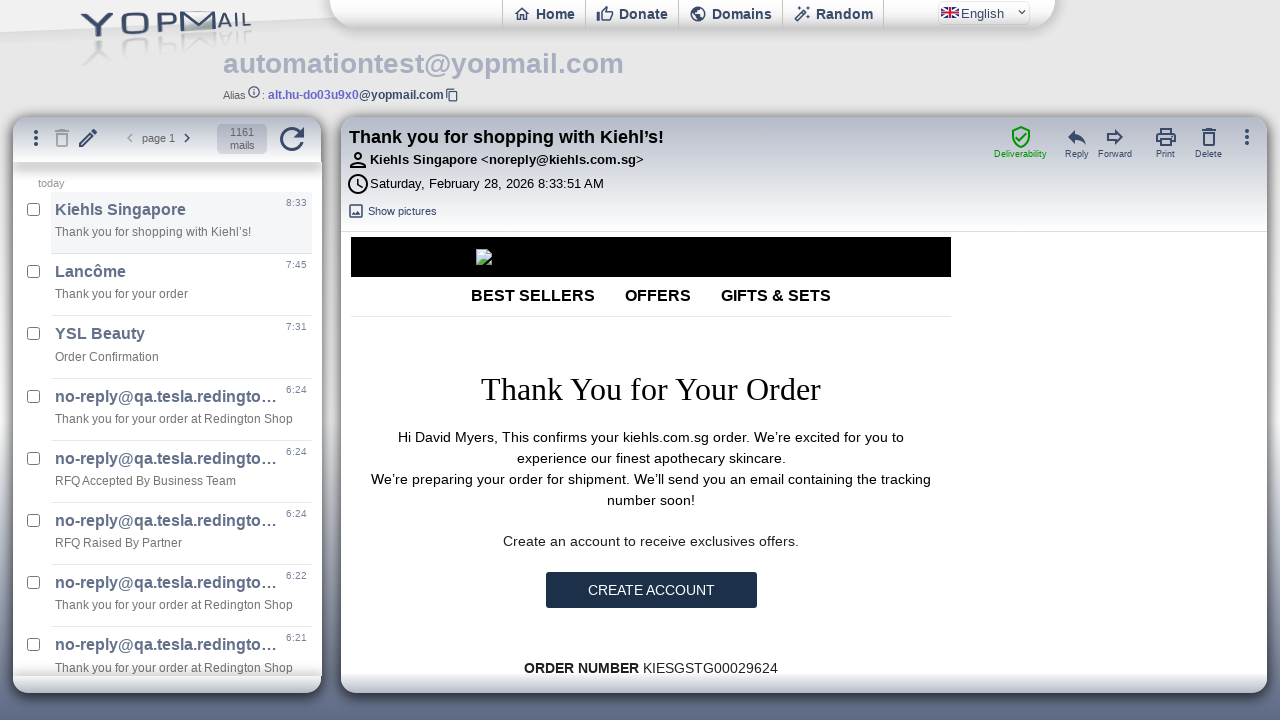